Tests drag and drop functionality by dragging an element and dropping it onto a target drop zone on the jQuery UI demo page

Starting URL: https://jqueryui.com/droppable/

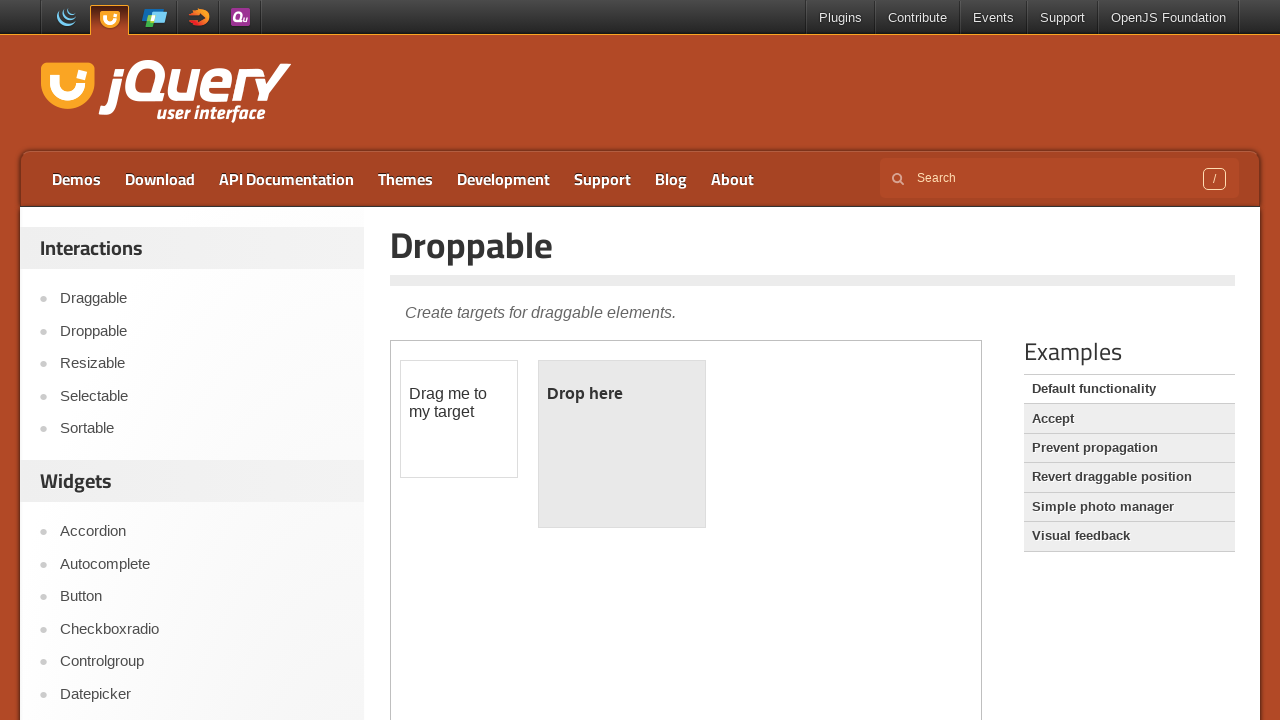

Navigated to jQuery UI droppable demo page
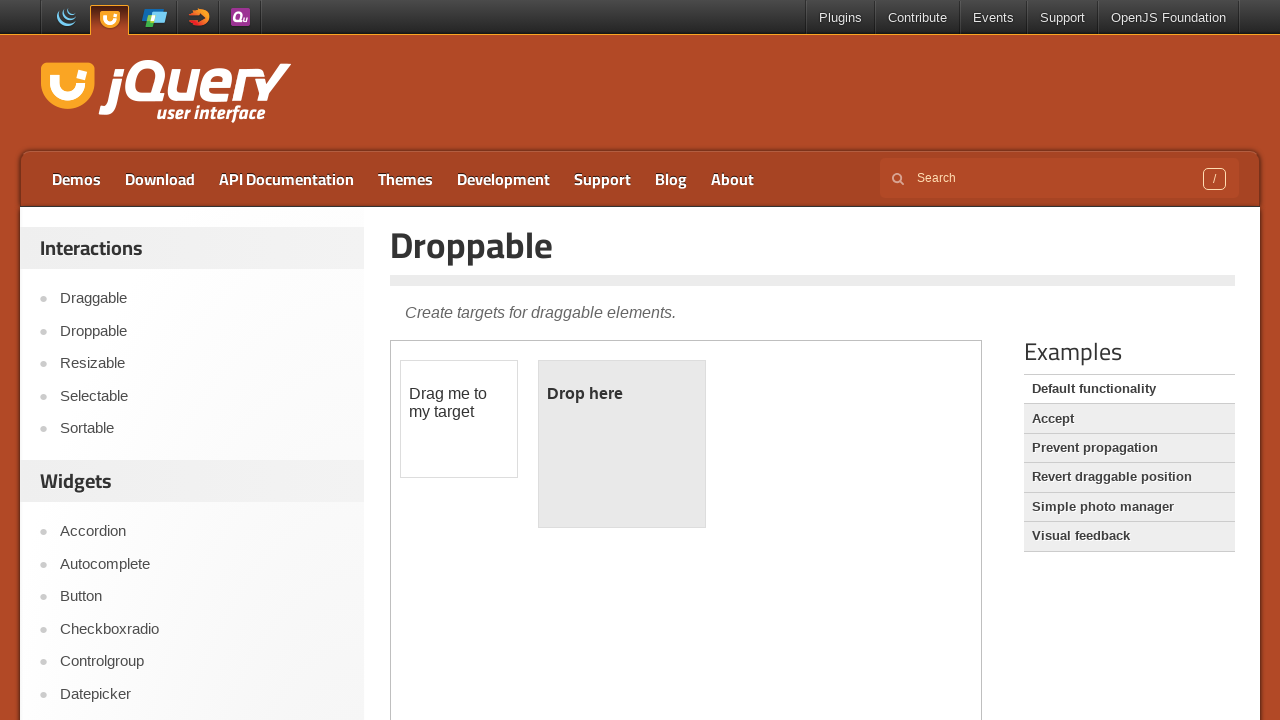

Located the iframe containing the drag and drop demo
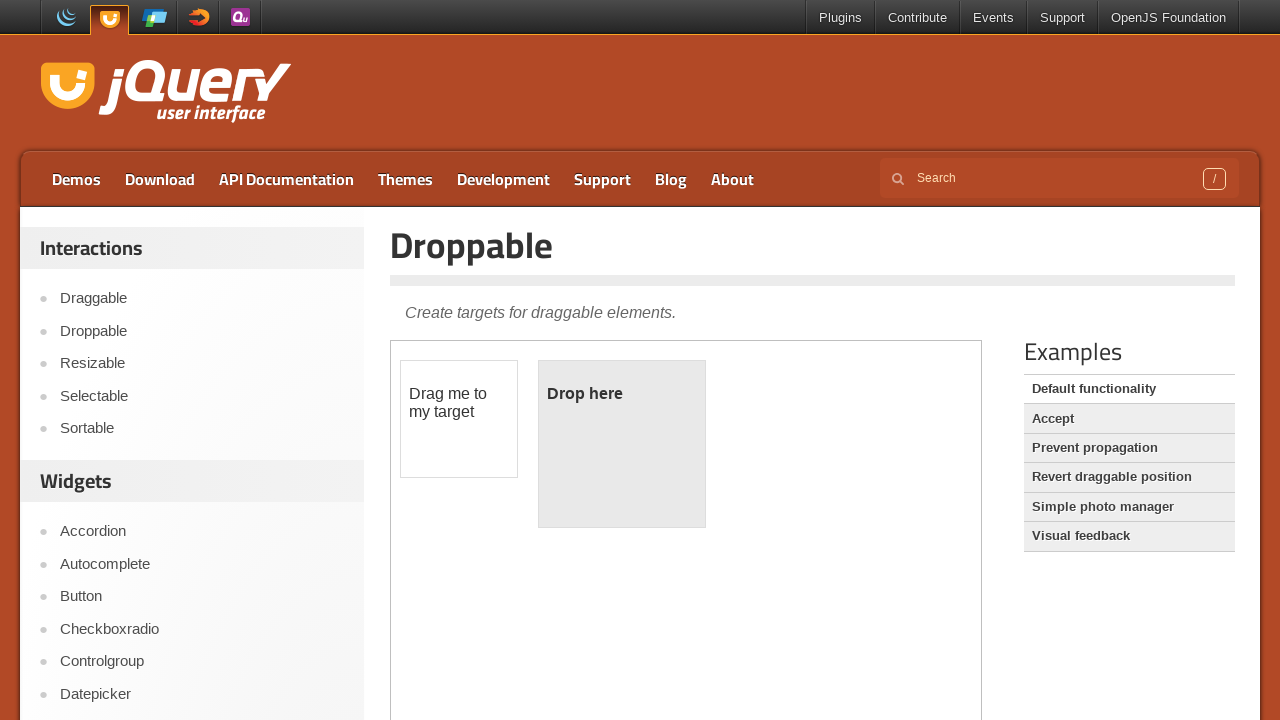

Dragged the draggable element and dropped it onto the droppable target zone at (622, 444)
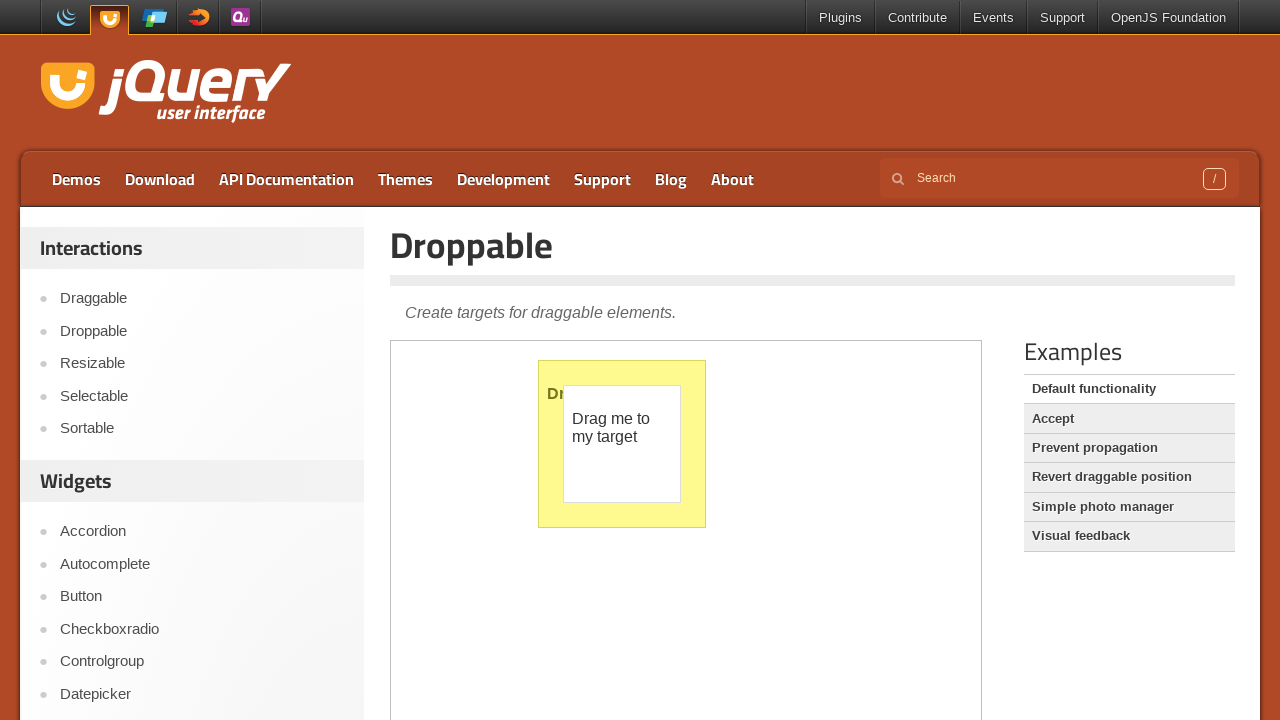

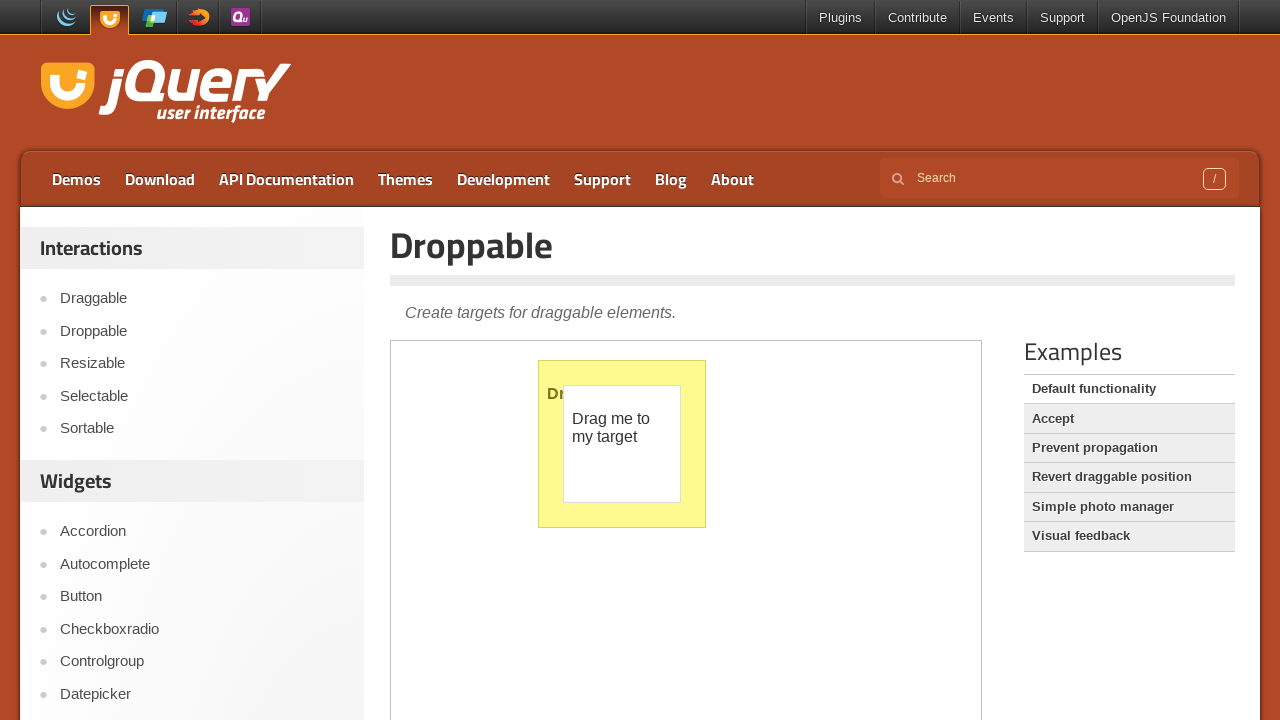